Tests the export functionality by verifying that clicking the export button displays an export dialog when data is present in the table

Starting URL: https://nahual.github.io/qc-provinciano-evolution/provinciano.html?v=1

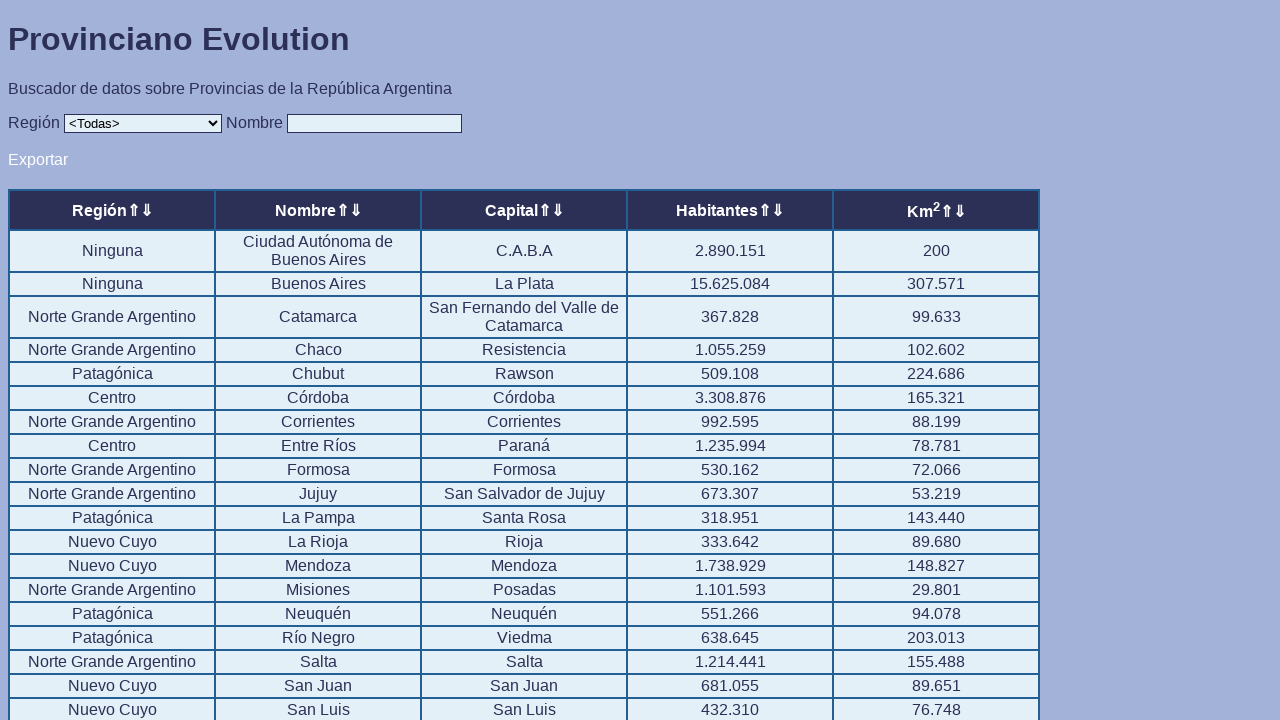

Data table loaded successfully
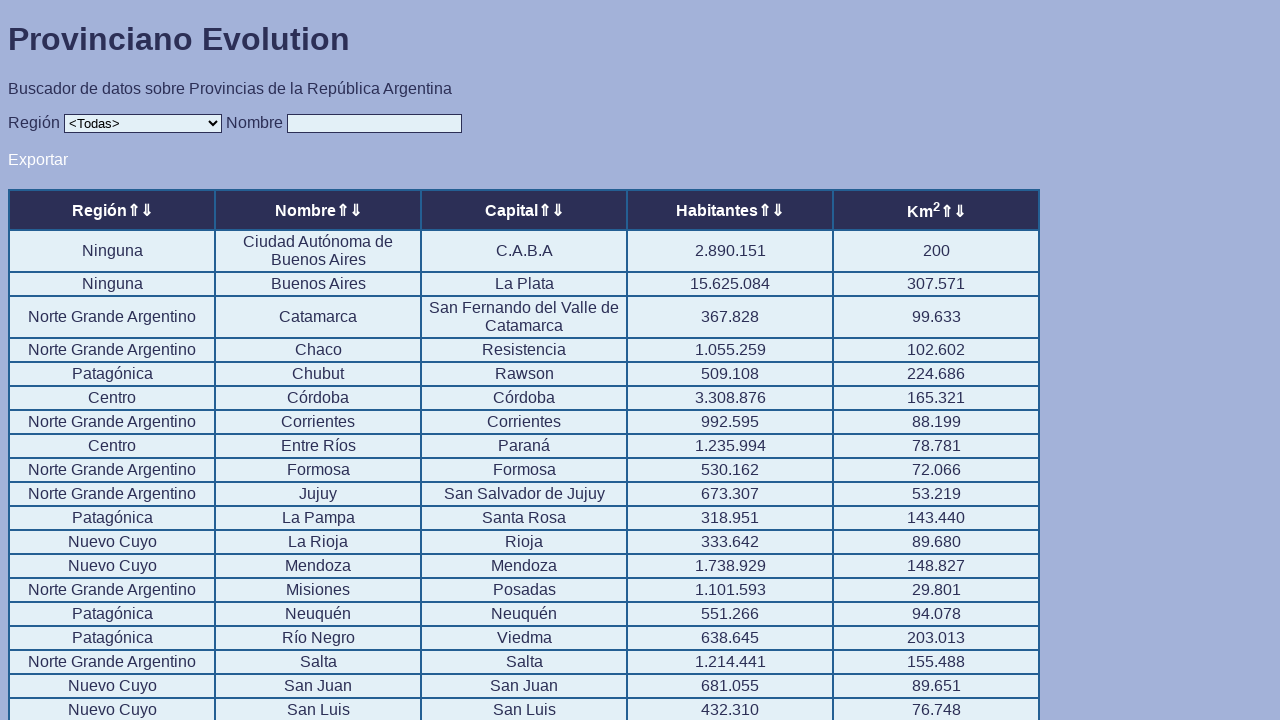

Clicked export button at (38, 159) on xpath=//*[@id="export"]/a
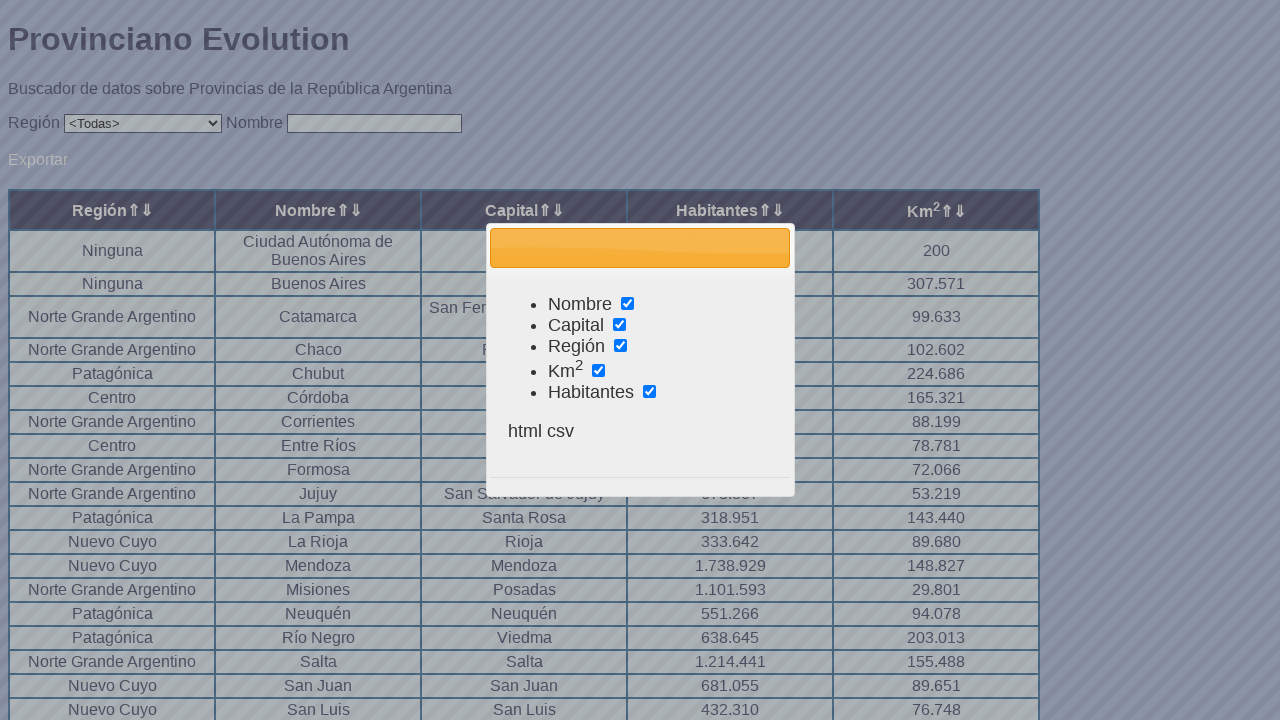

Export dialog appeared and is visible
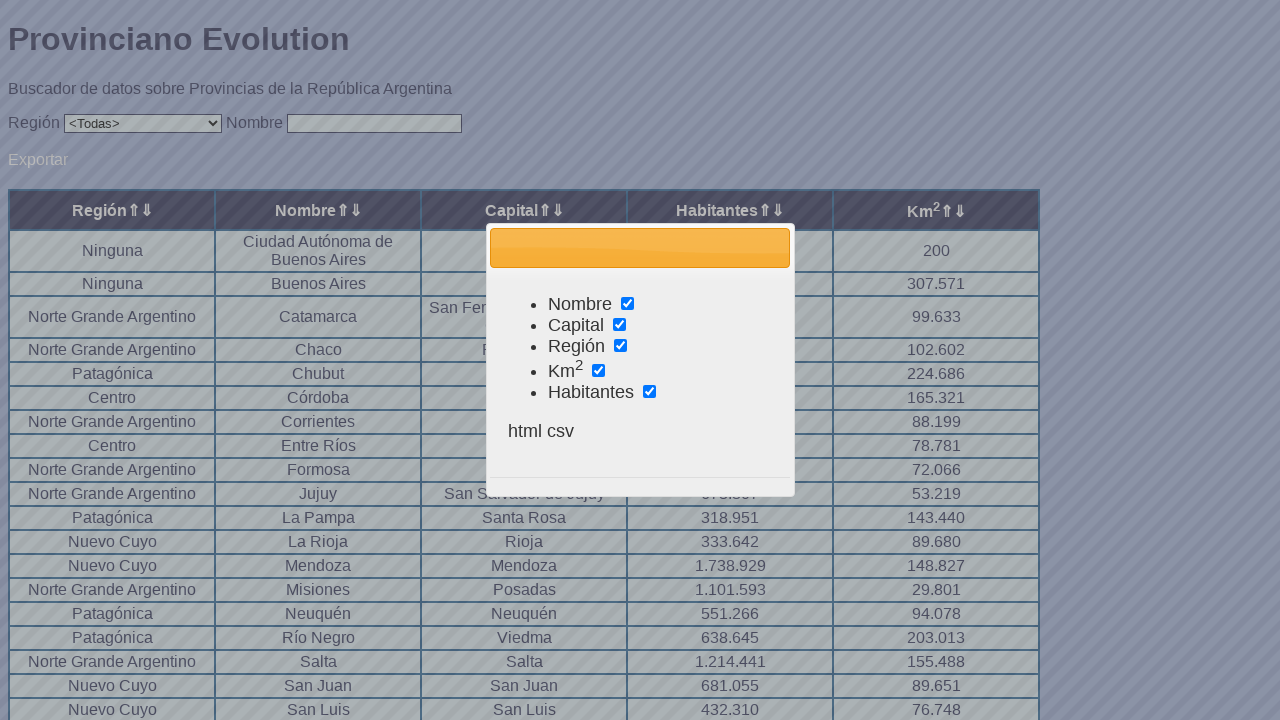

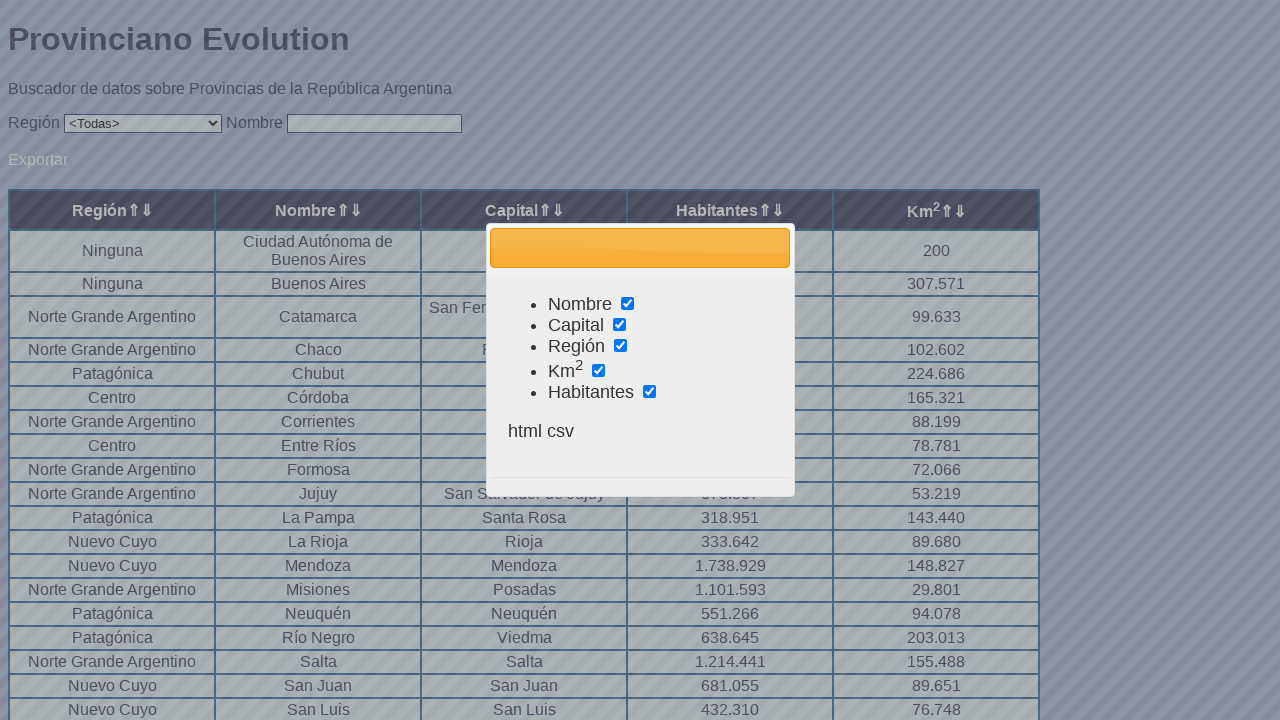